Tests flight search functionality on BlazeDemo by selecting origin and destination cities, clicking Find Flights, and verifying the results page displays available flights between the selected cities.

Starting URL: https://blazedemo.com/

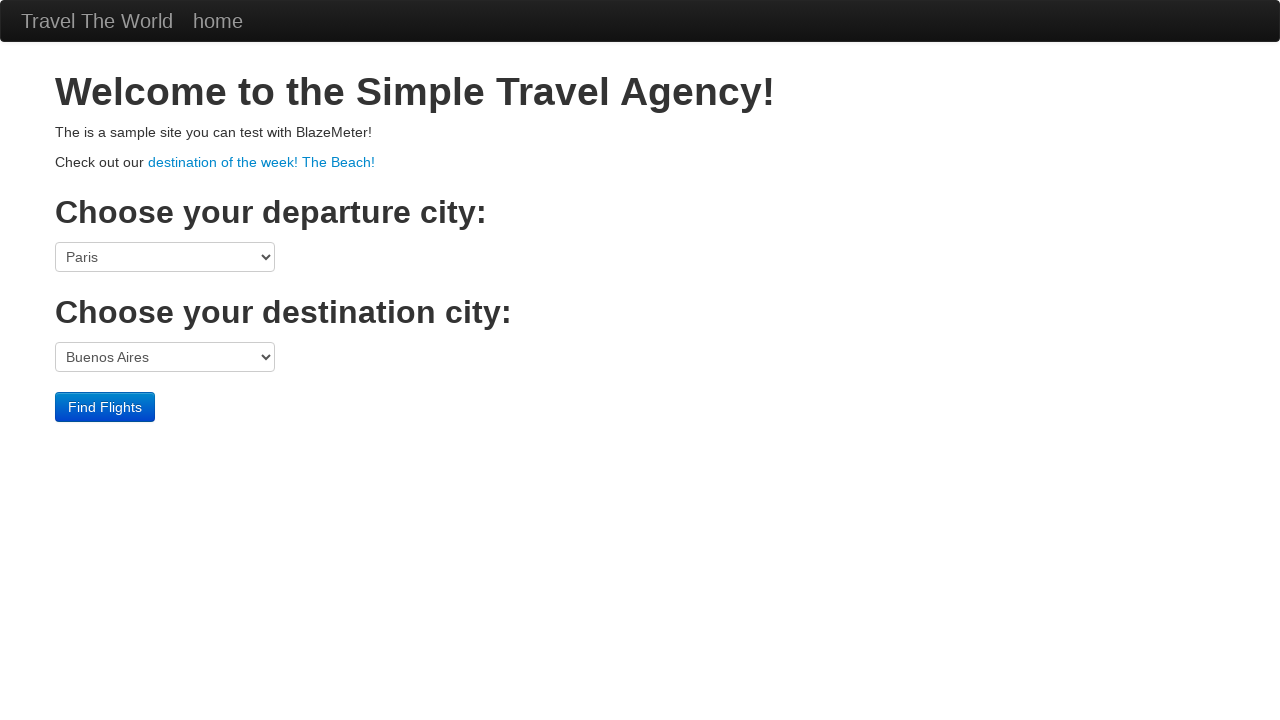

Verified page title is 'BlazeDemo'
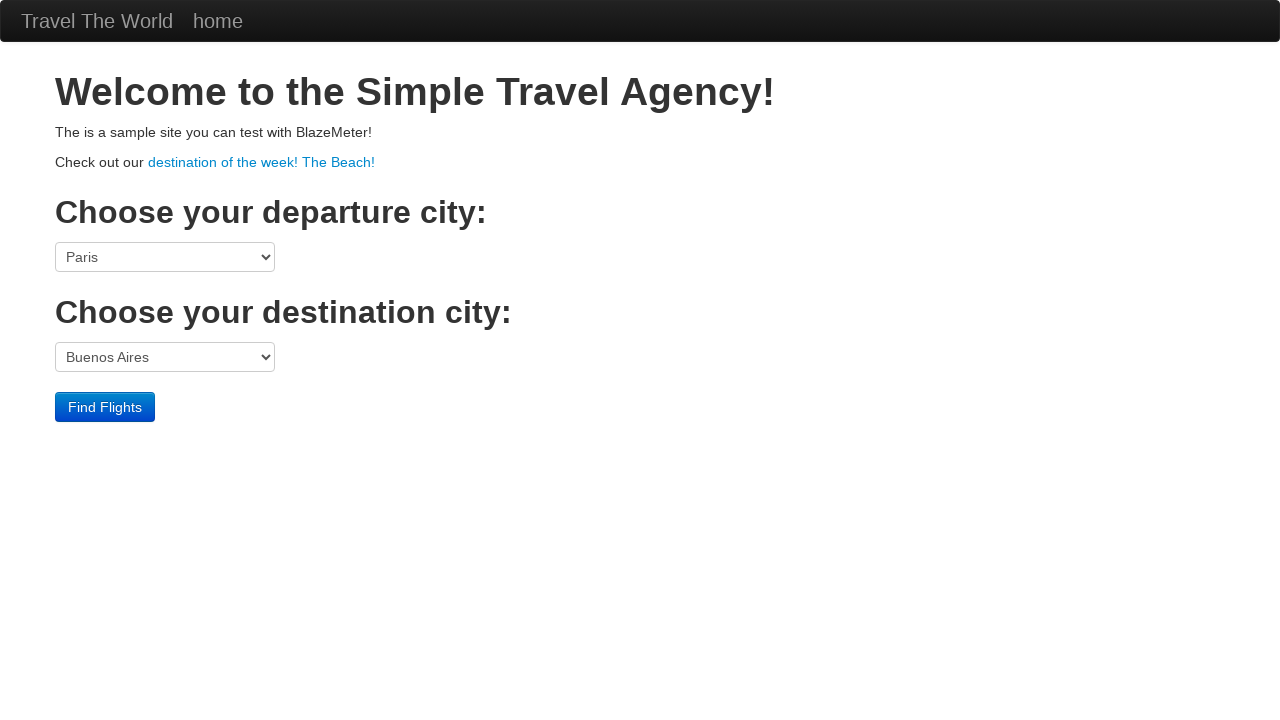

Selected 'Portland' as origin city from dropdown on select[name='fromPort']
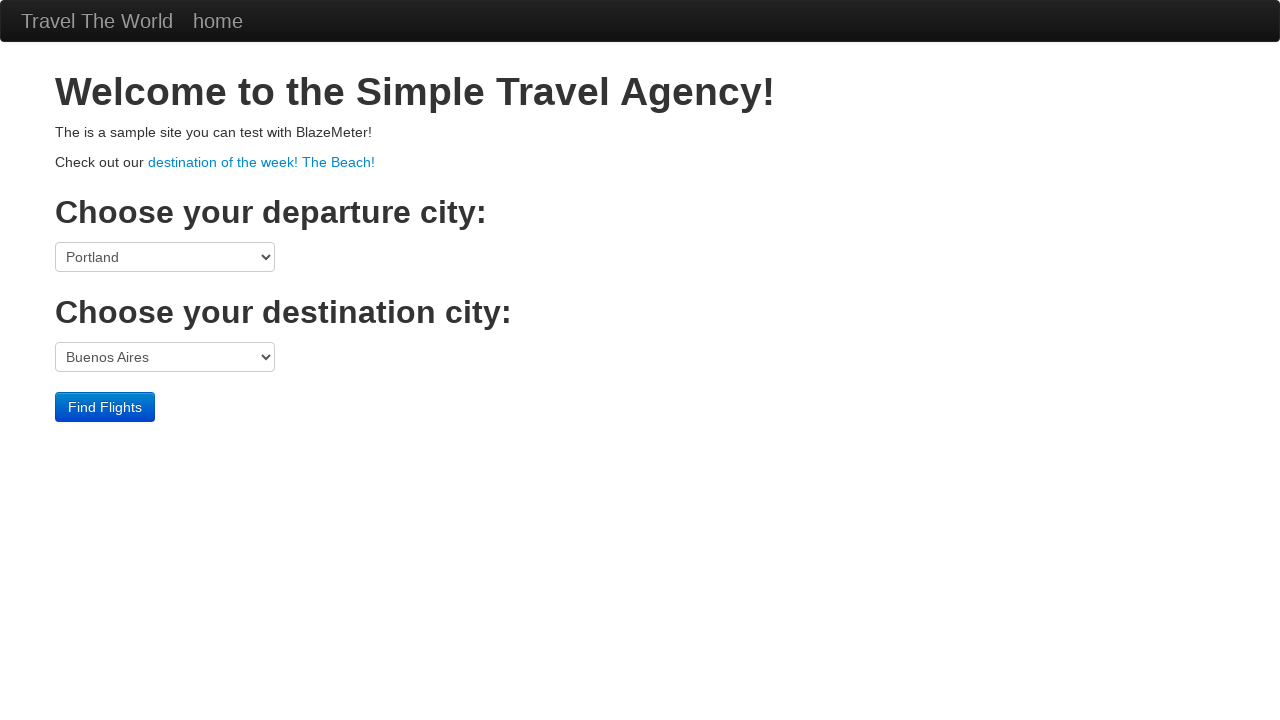

Selected 'Berlin' as destination city from dropdown on select[name='toPort']
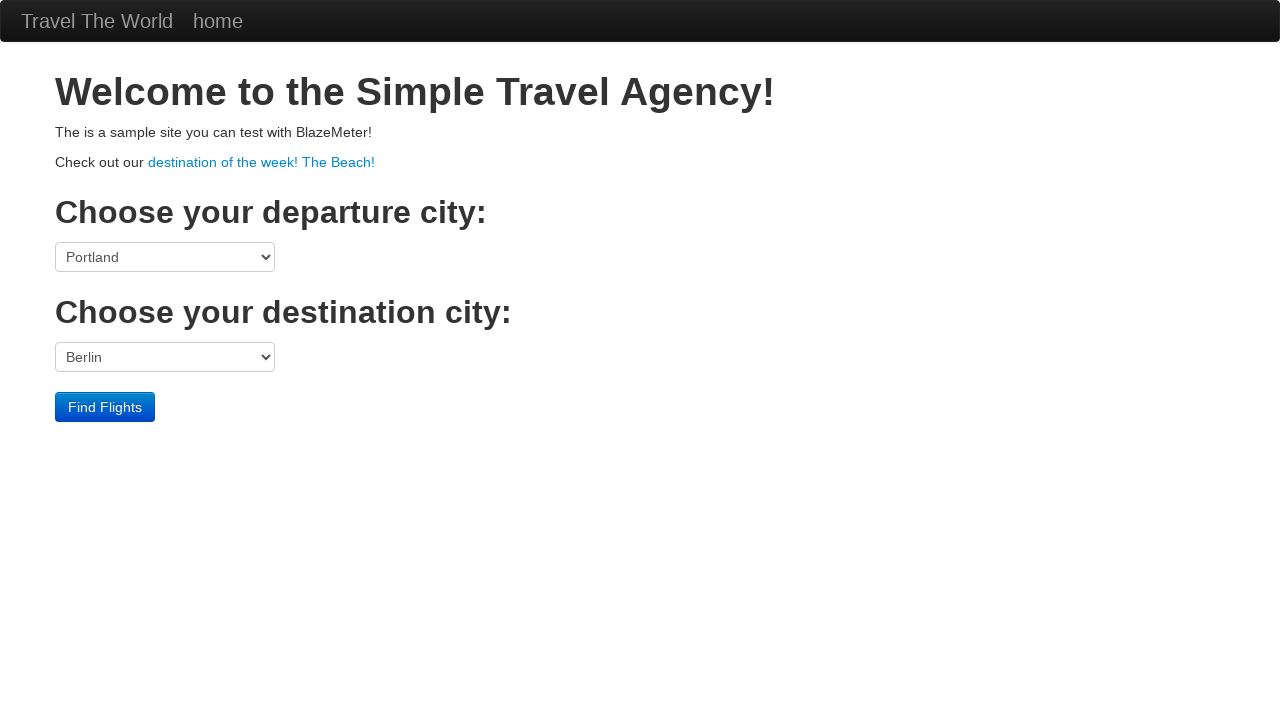

Clicked 'Find Flights' button at (105, 407) on input[type='submit'][value='Find Flights']
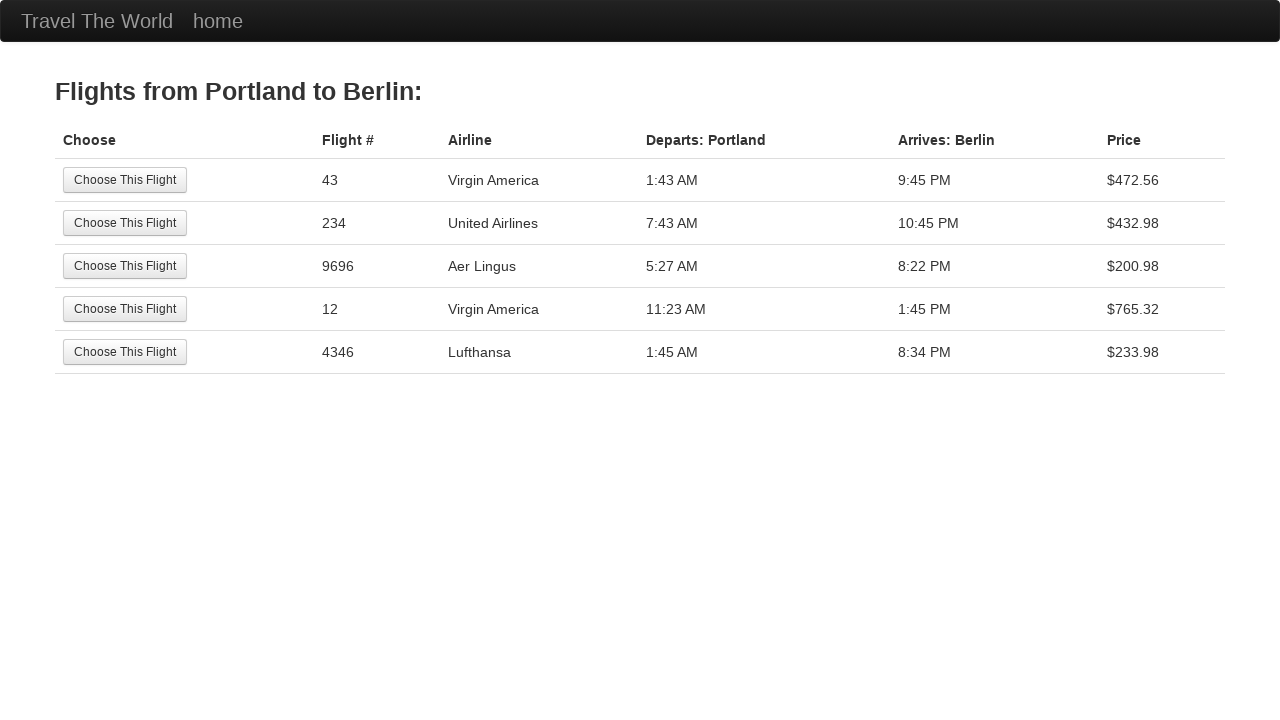

Flight results page loaded and h3 element appeared
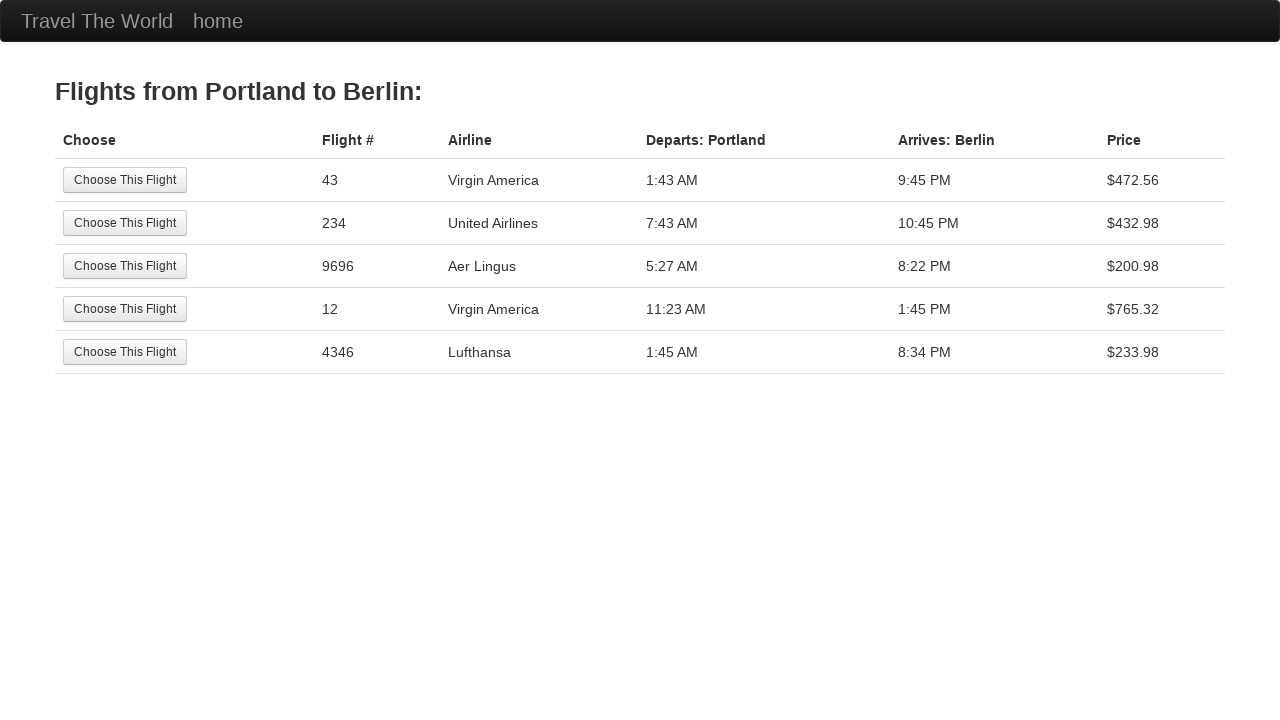

Verified page title is 'BlazeDemo - reserve'
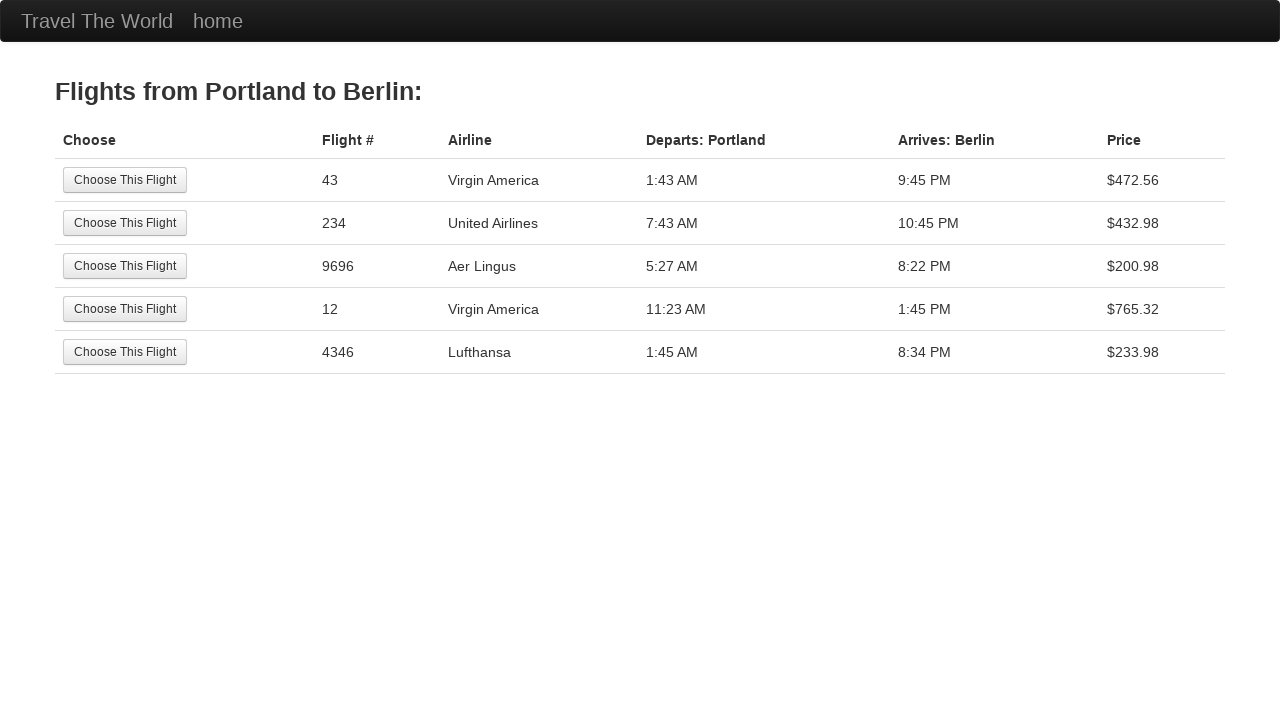

Retrieved flights header text content
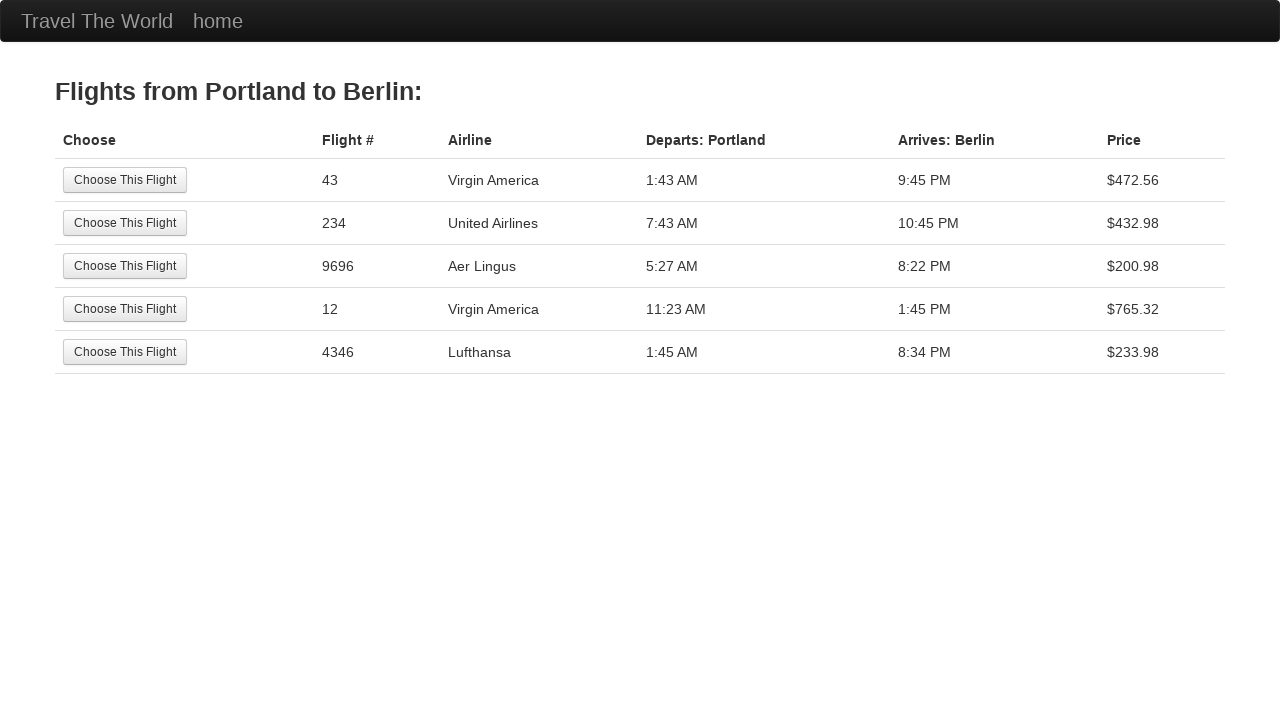

Verified flights header displays 'Flights from Portland to Berlin:'
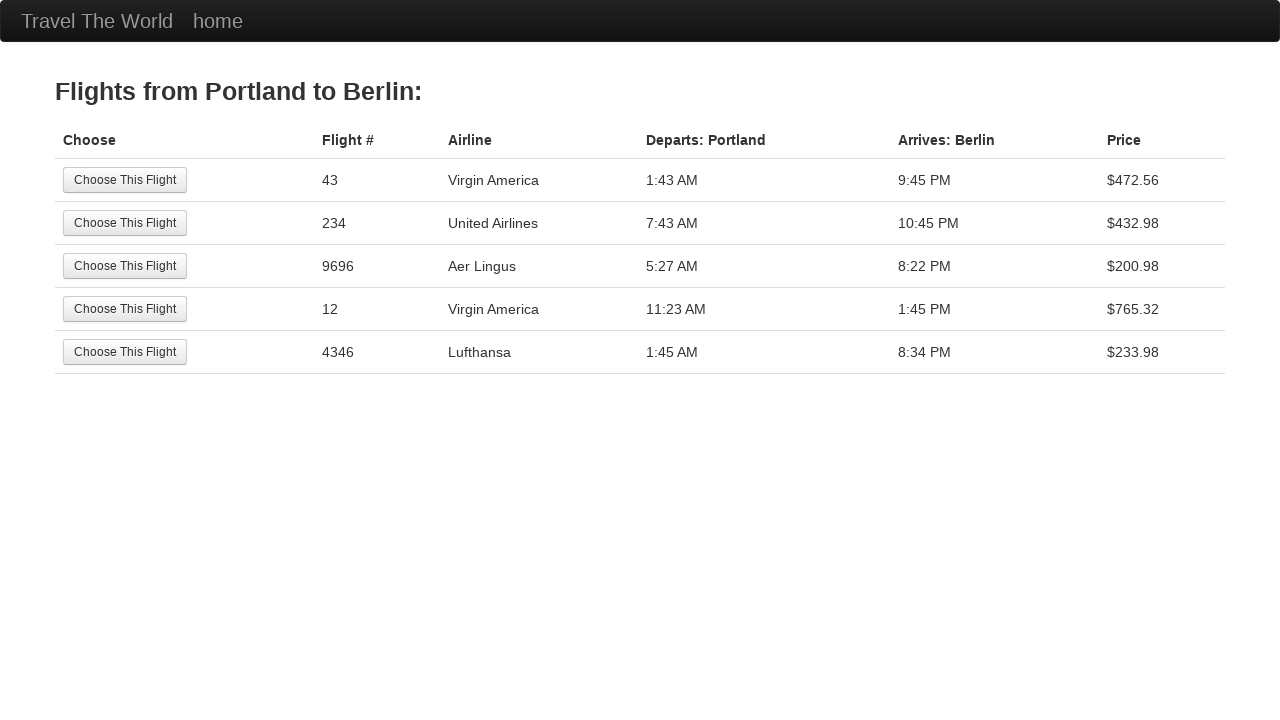

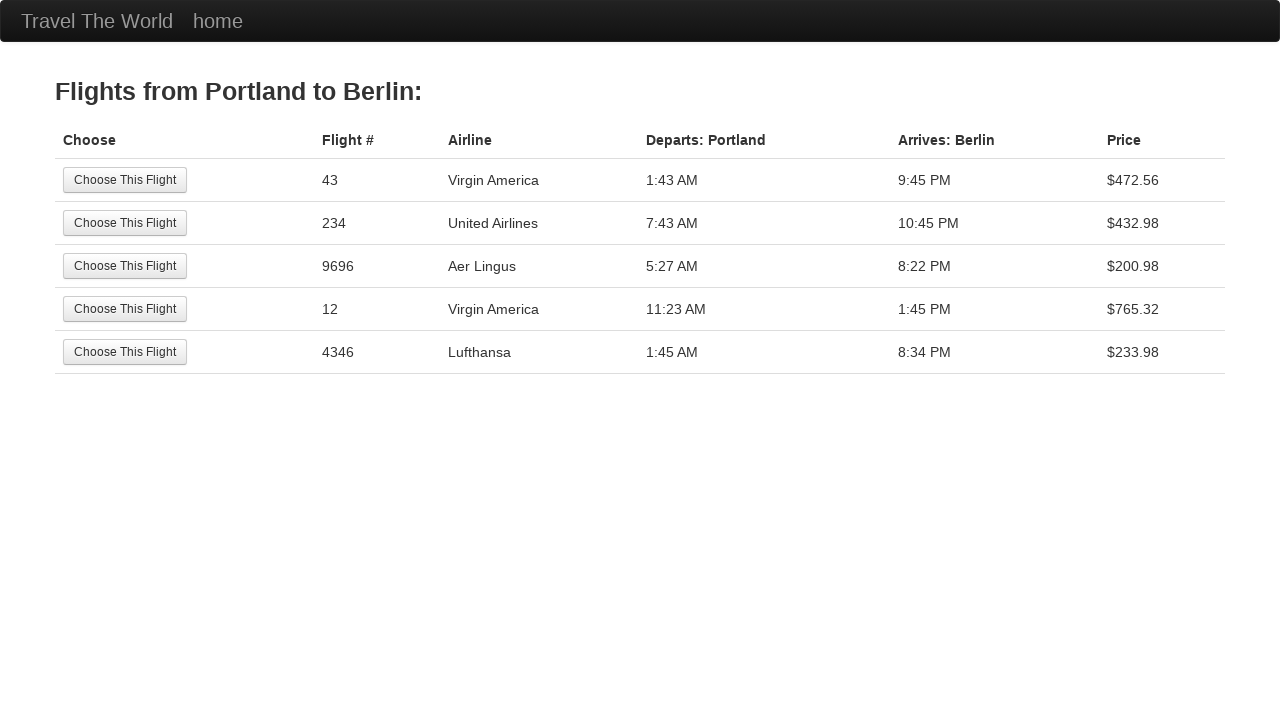